Tests mouse input events on a training page by performing single click, double-click, and right-click (context click) actions, then verifying the page responds to each event type.

Starting URL: https://v1.training-support.net/selenium/input-events

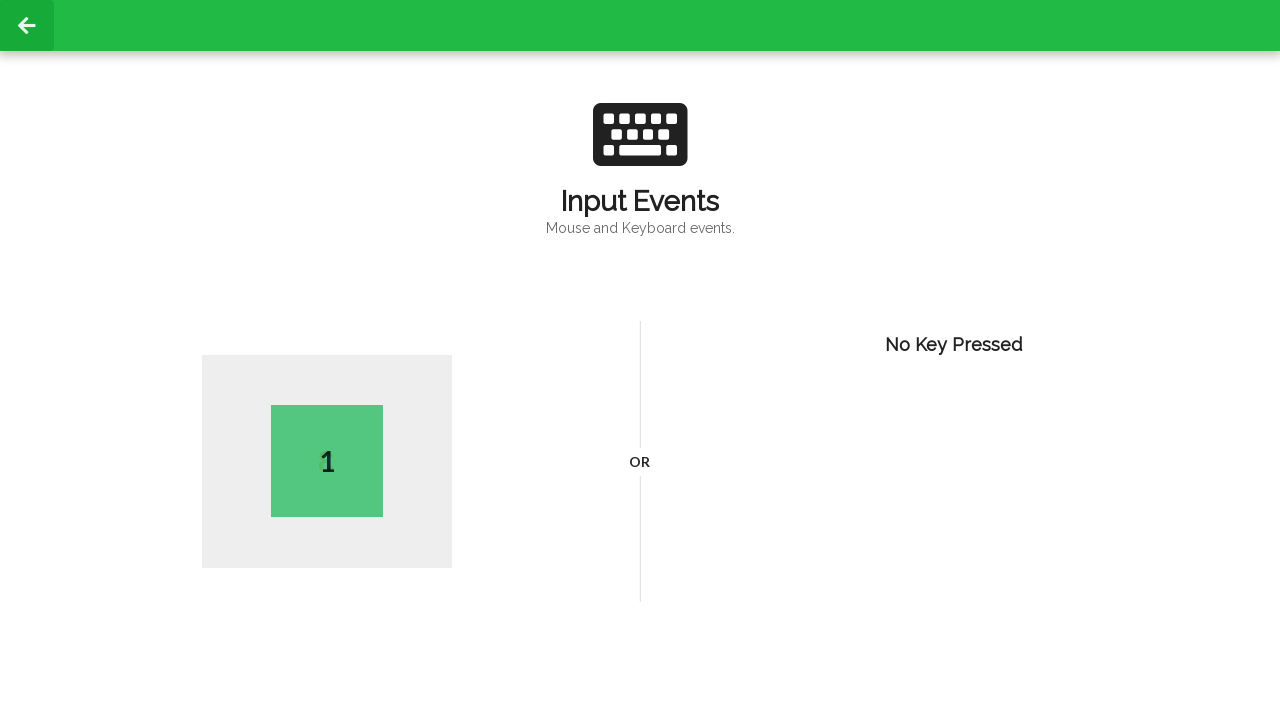

Performed single left click on page body at (640, 360) on body
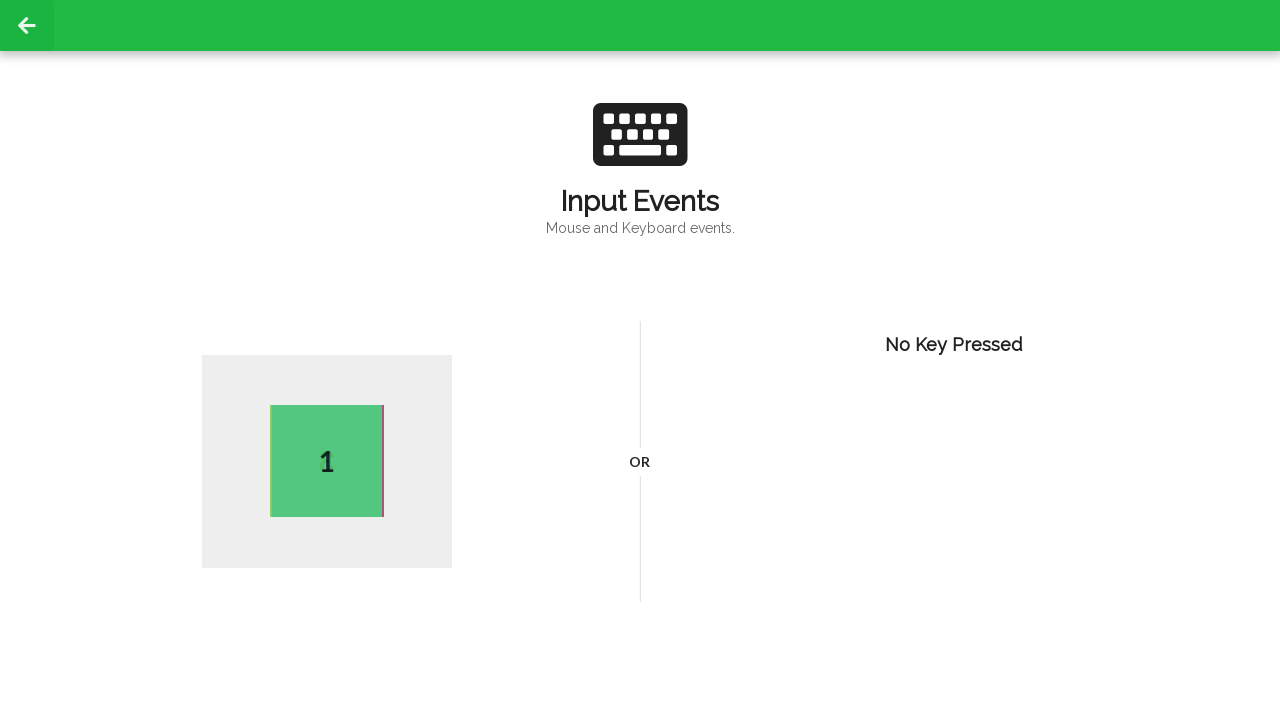

Waited 1 second for single click event to process
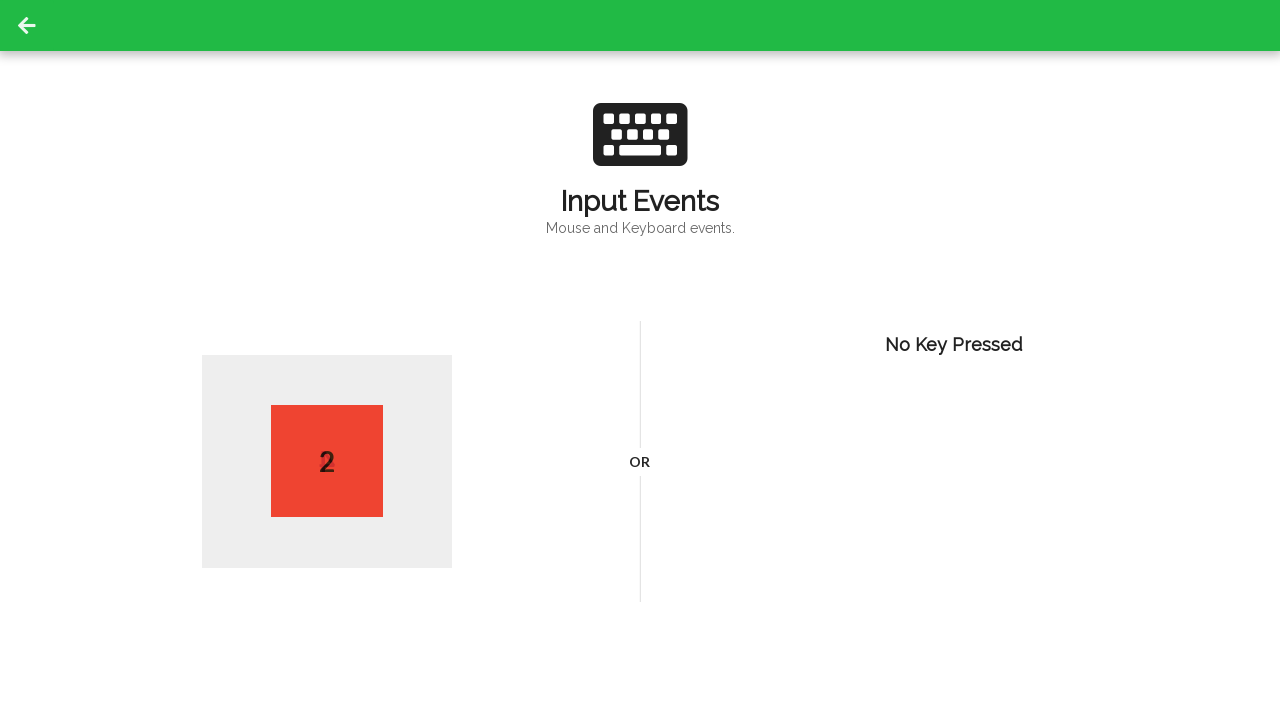

Verified active element appeared after single click
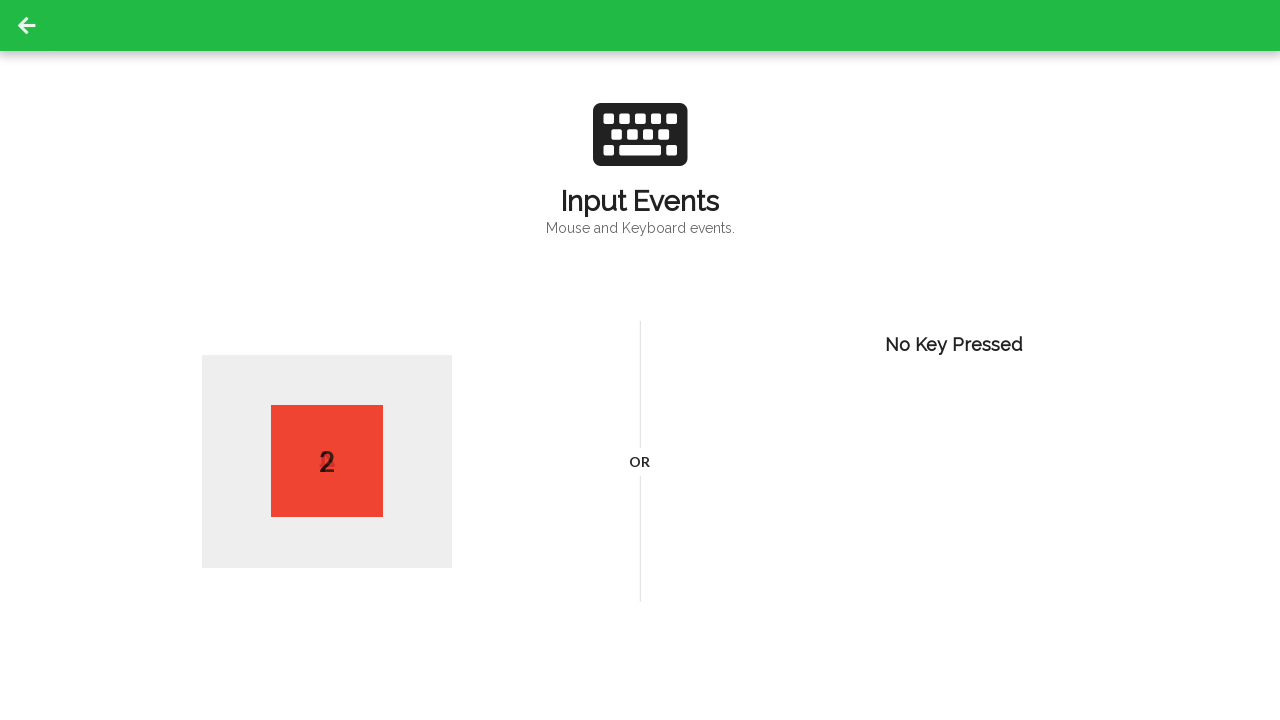

Performed double-click on page body at (640, 360) on body
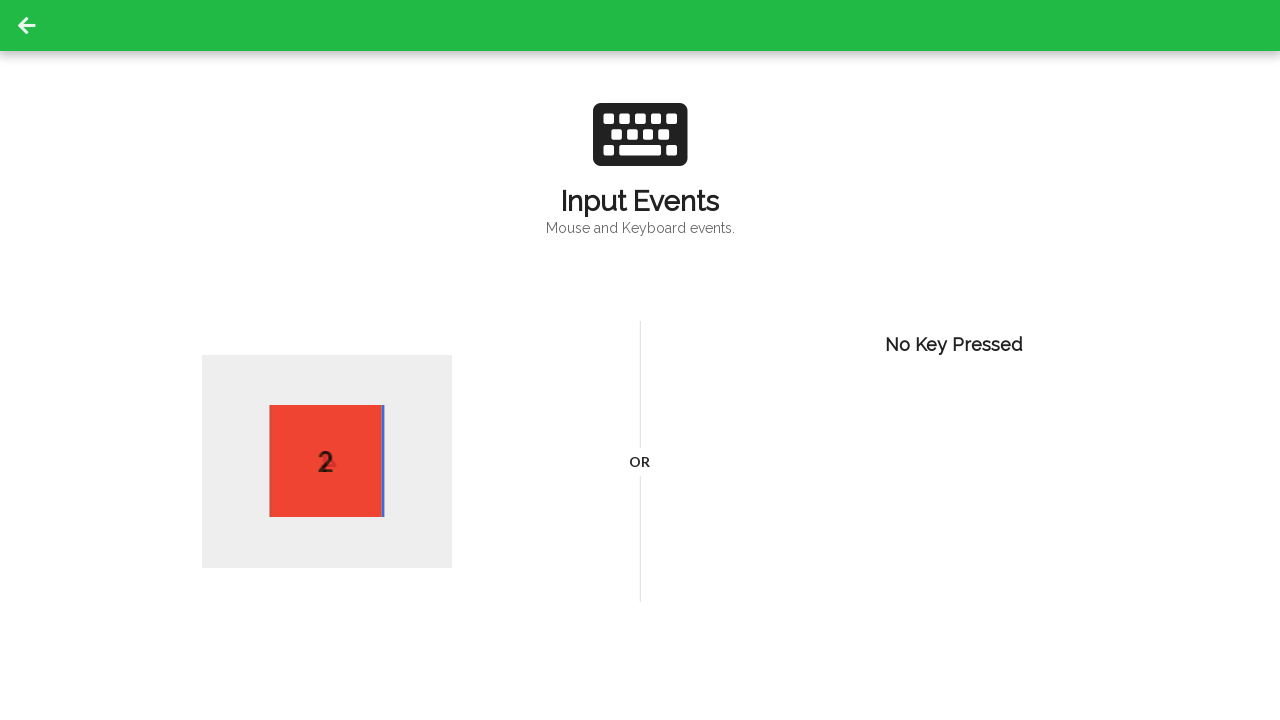

Waited 1 second for double-click event to process
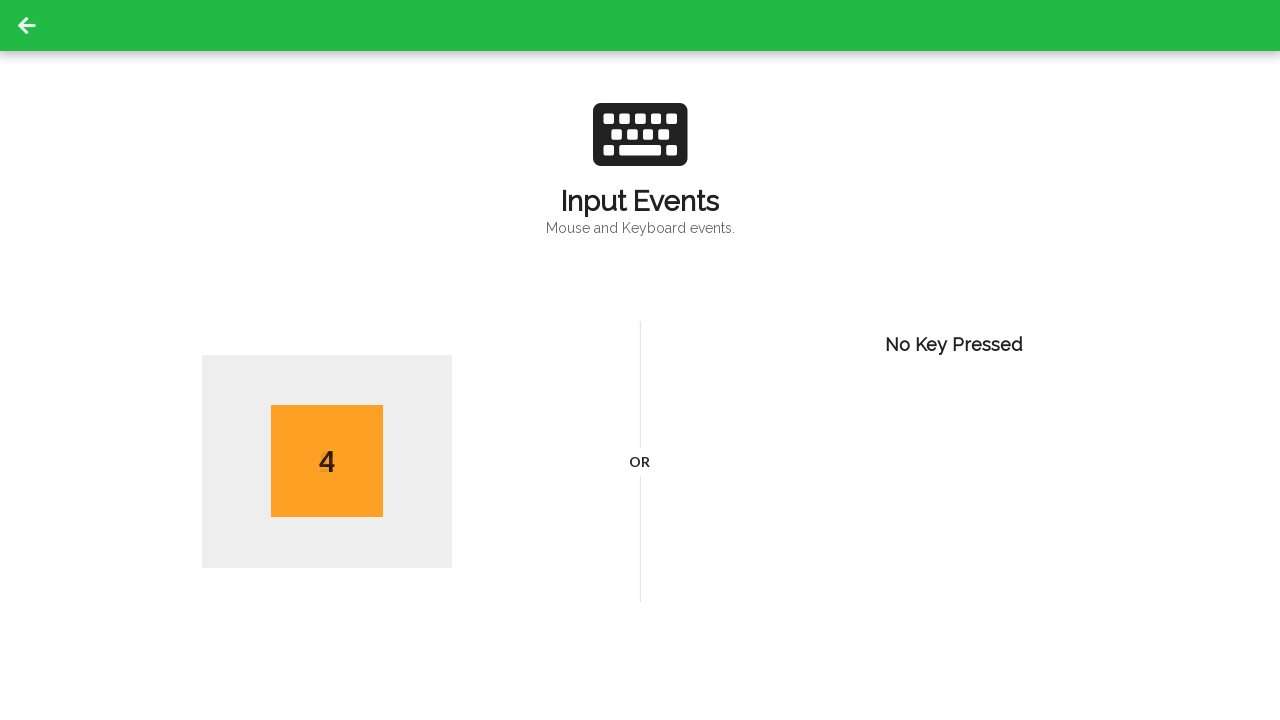

Verified active element appeared after double-click
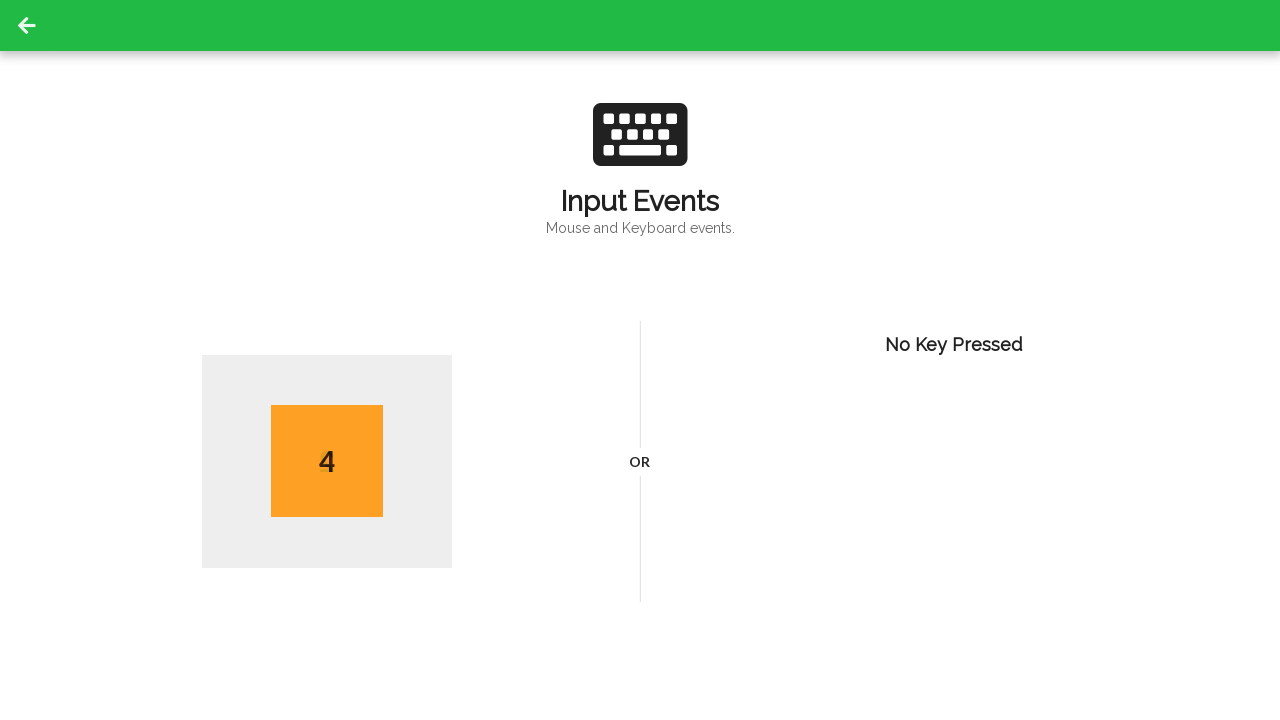

Performed right-click (context click) on page body at (640, 360) on body
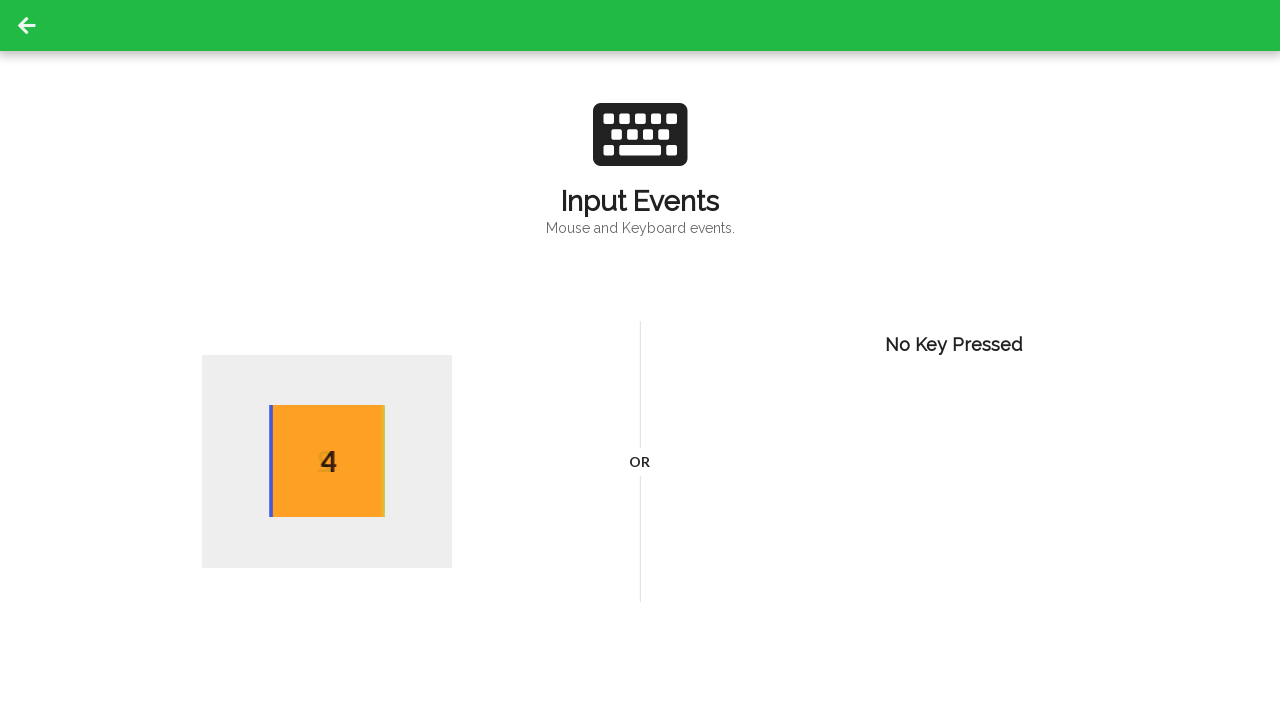

Waited 1 second for right-click event to process
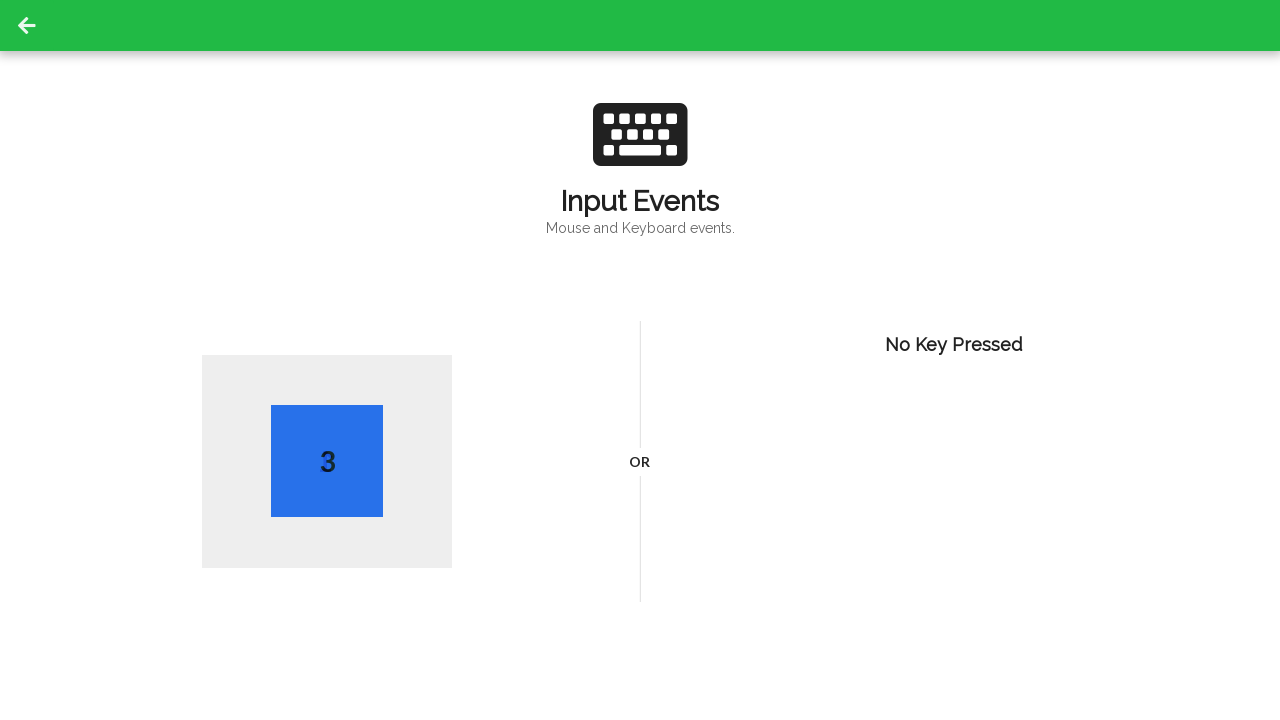

Verified active element appeared after right-click
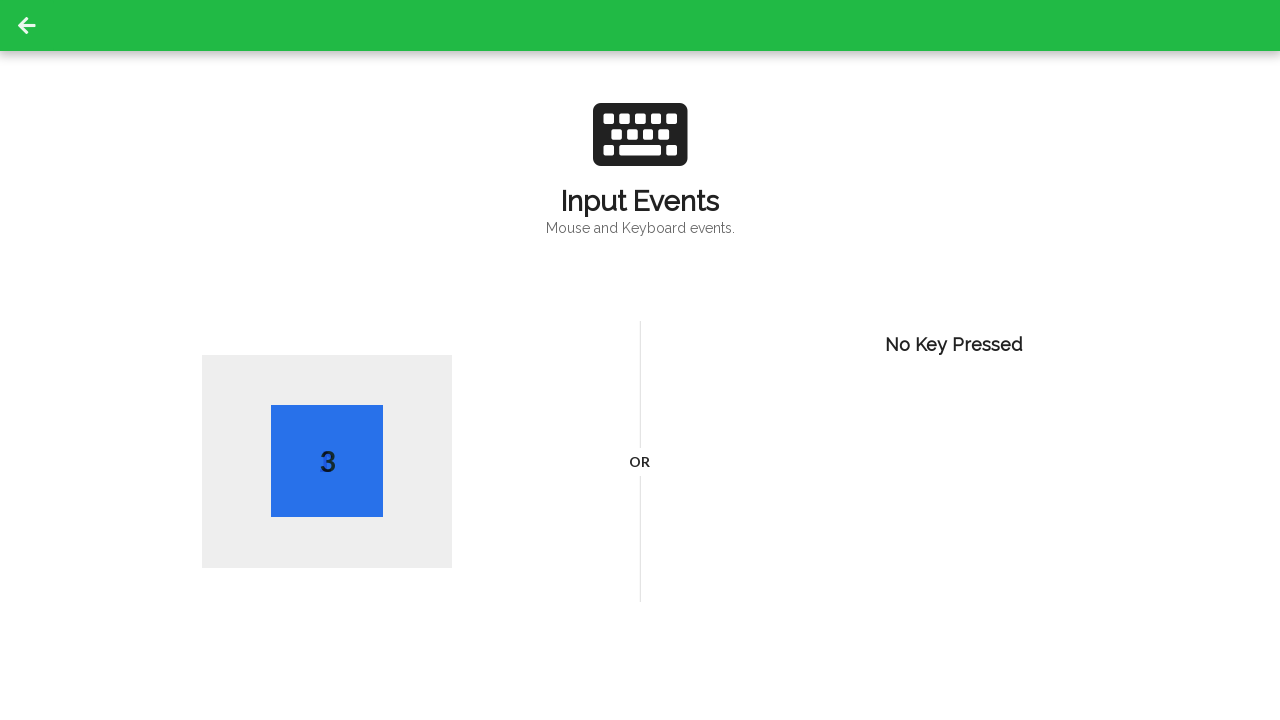

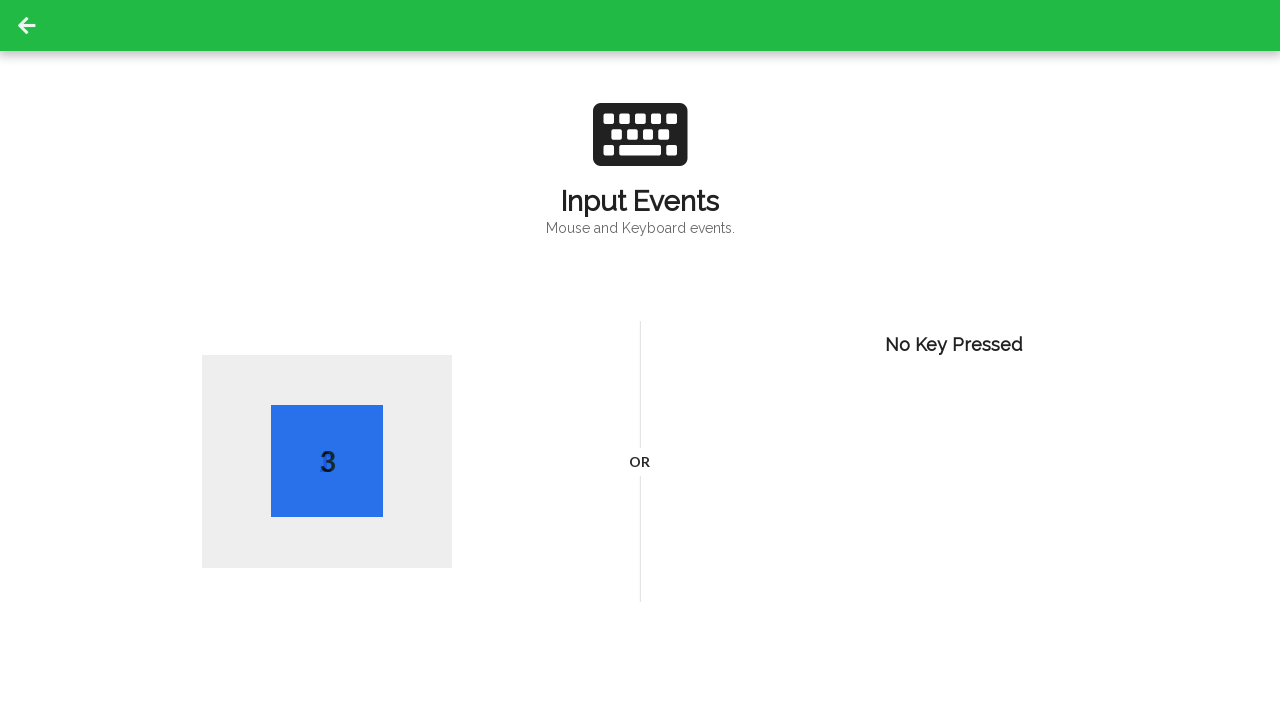